Tests multiple window handling by clicking a link that opens a new window and switching between windows to verify titles

Starting URL: http://the-internet.herokuapp.com/windows

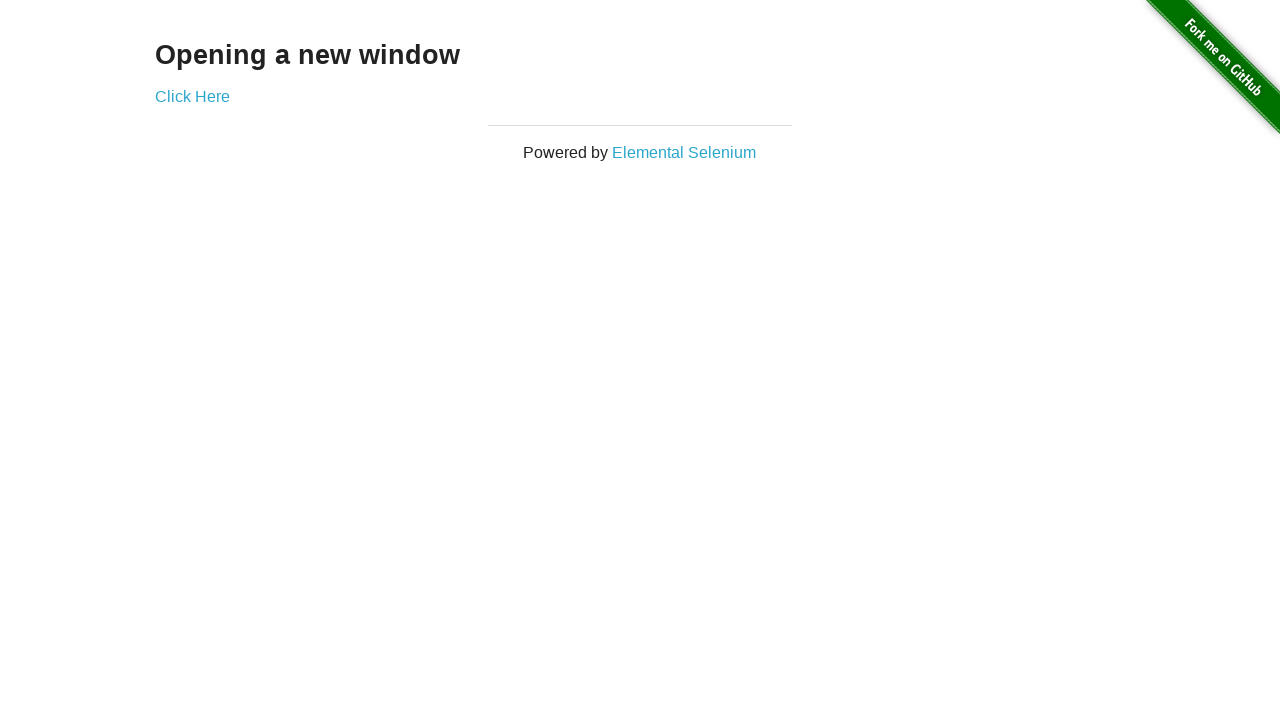

Clicked link to open new window at (192, 96) on .example a
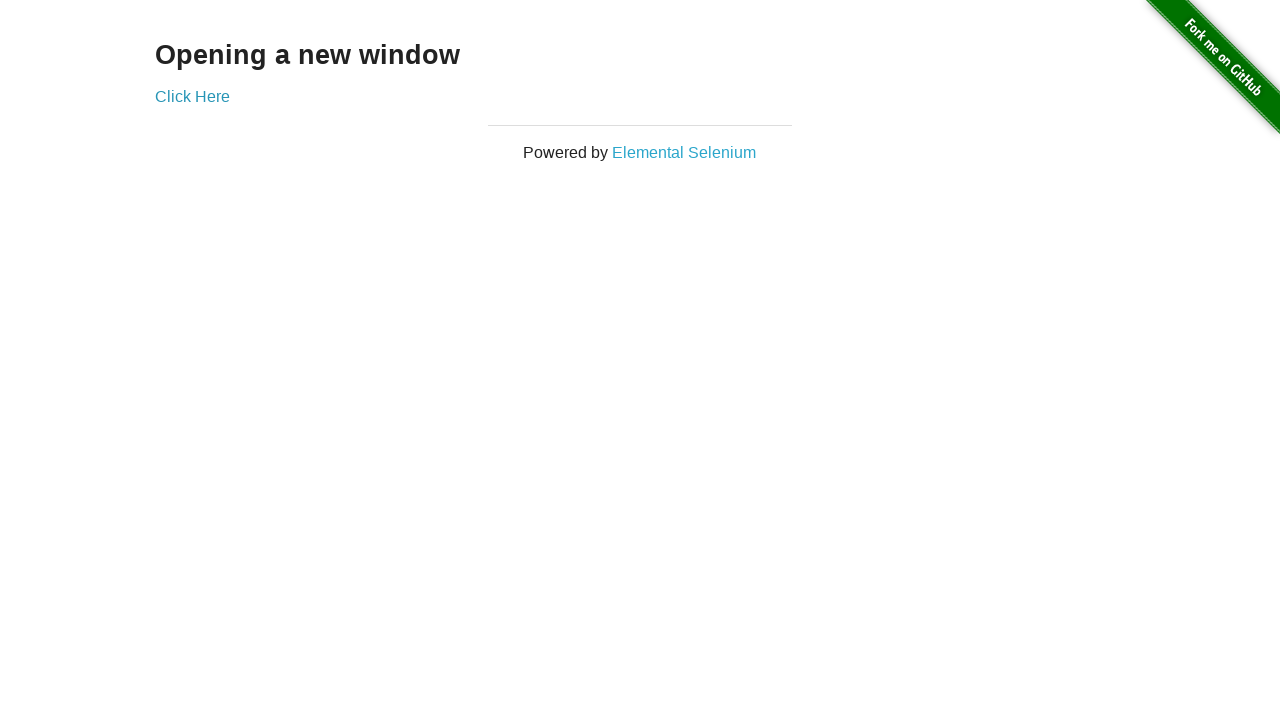

New window opened and captured at (192, 96) on .example a
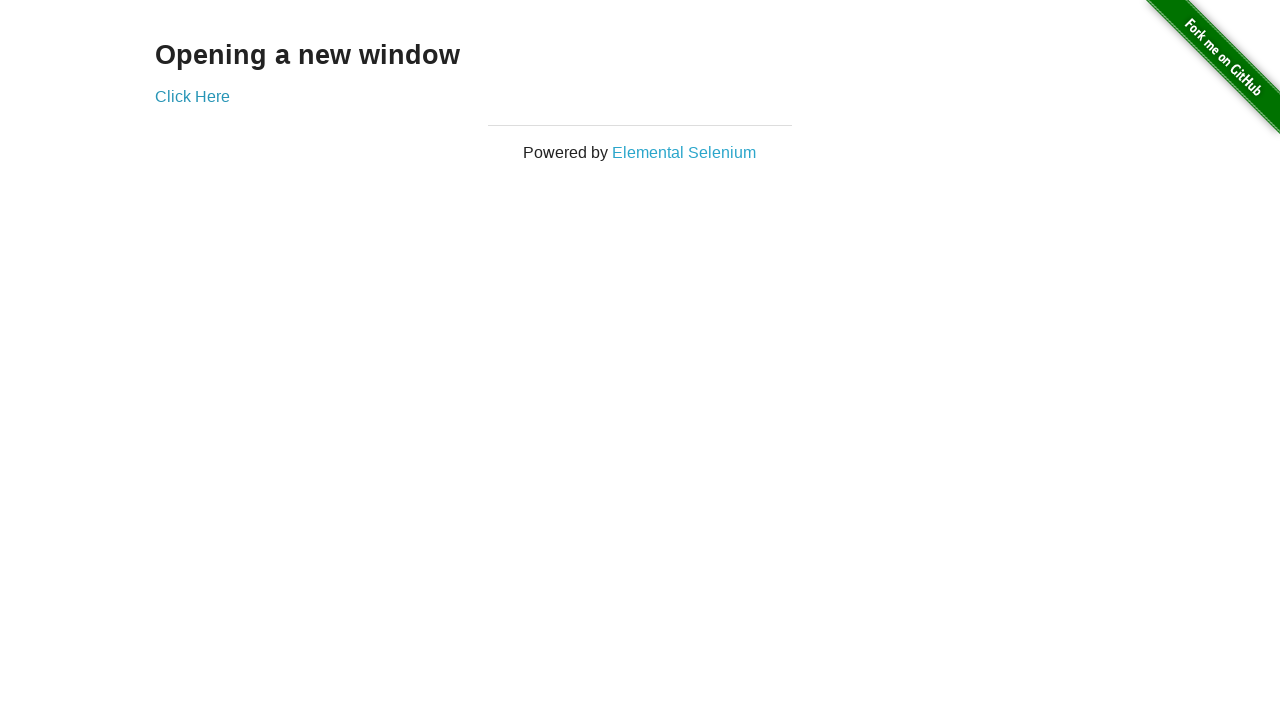

Retrieved new page object from context
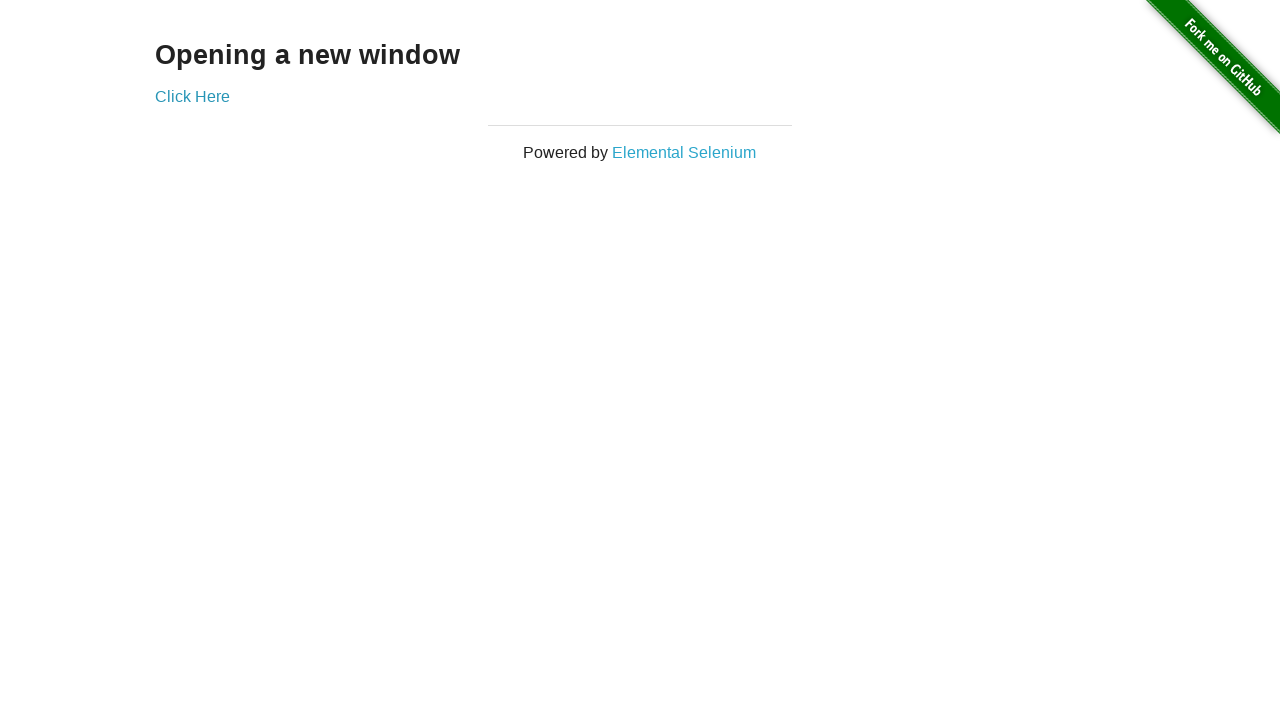

Verified original window title is not 'New Window'
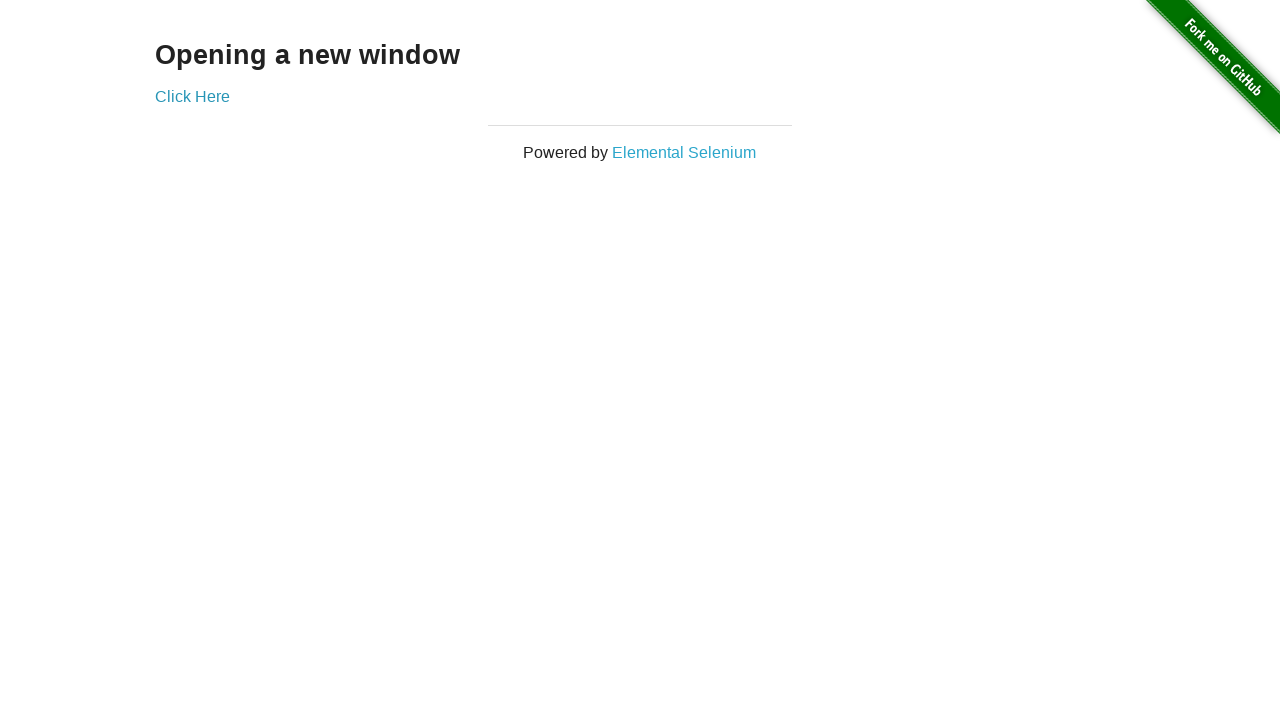

Verified new window title is 'New Window'
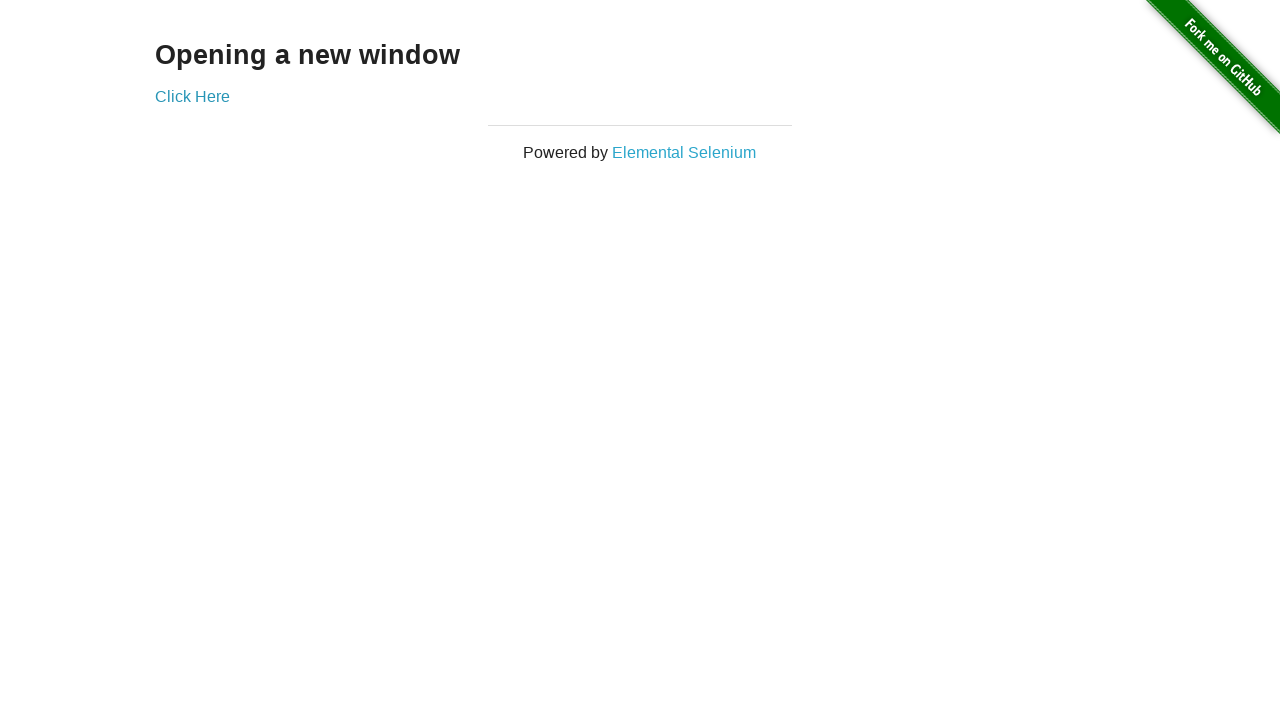

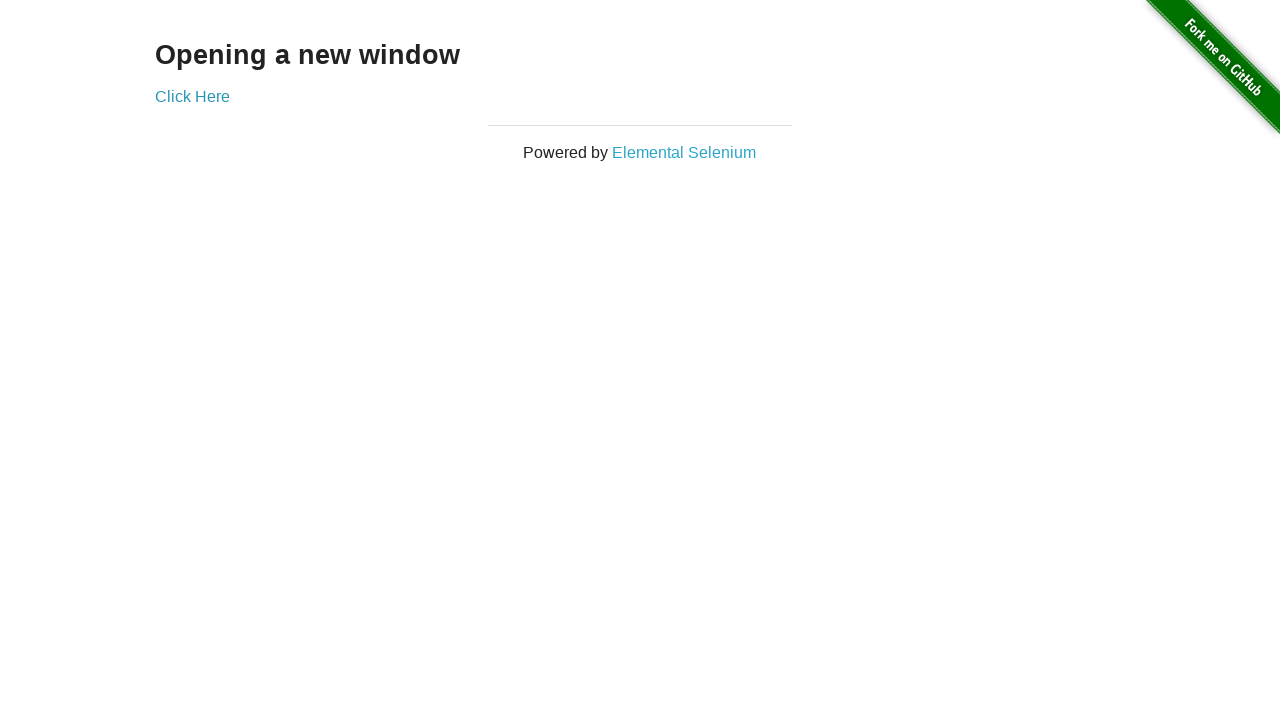